Navigates to sheep.land website and verifies the page loads successfully by checking the body element exists

Starting URL: https://sheep.land

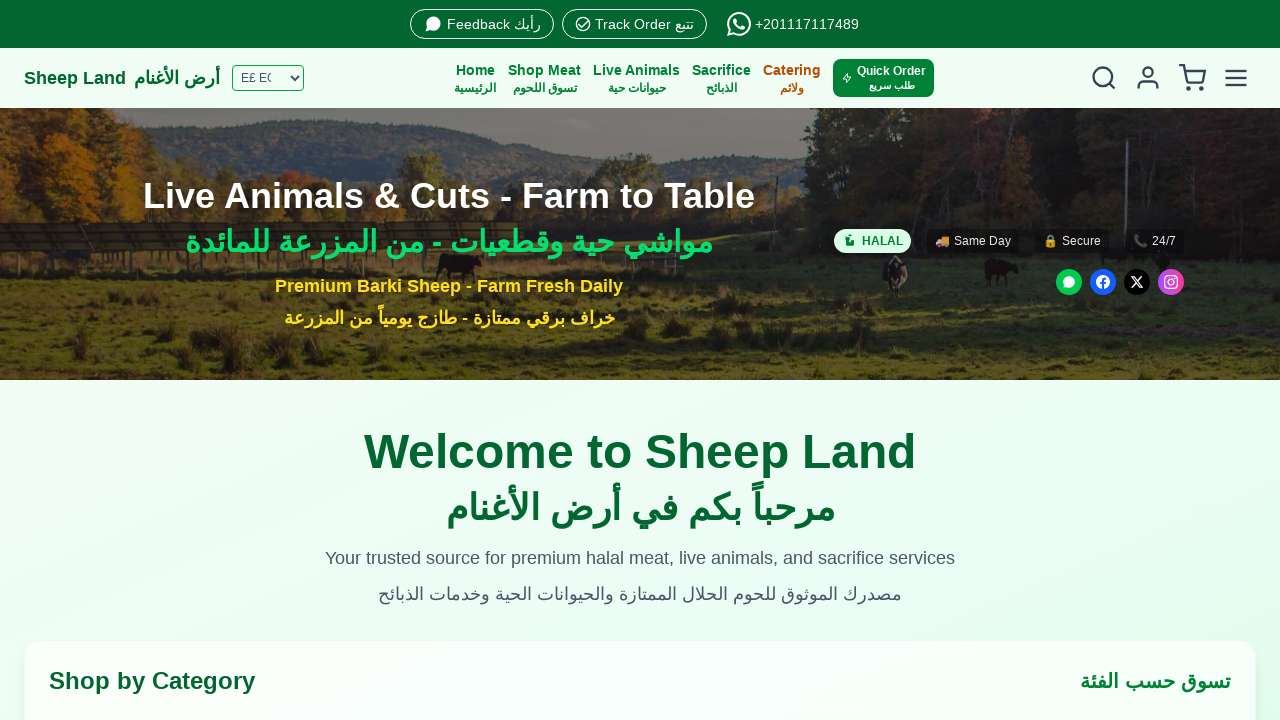

Navigated to https://sheep.land
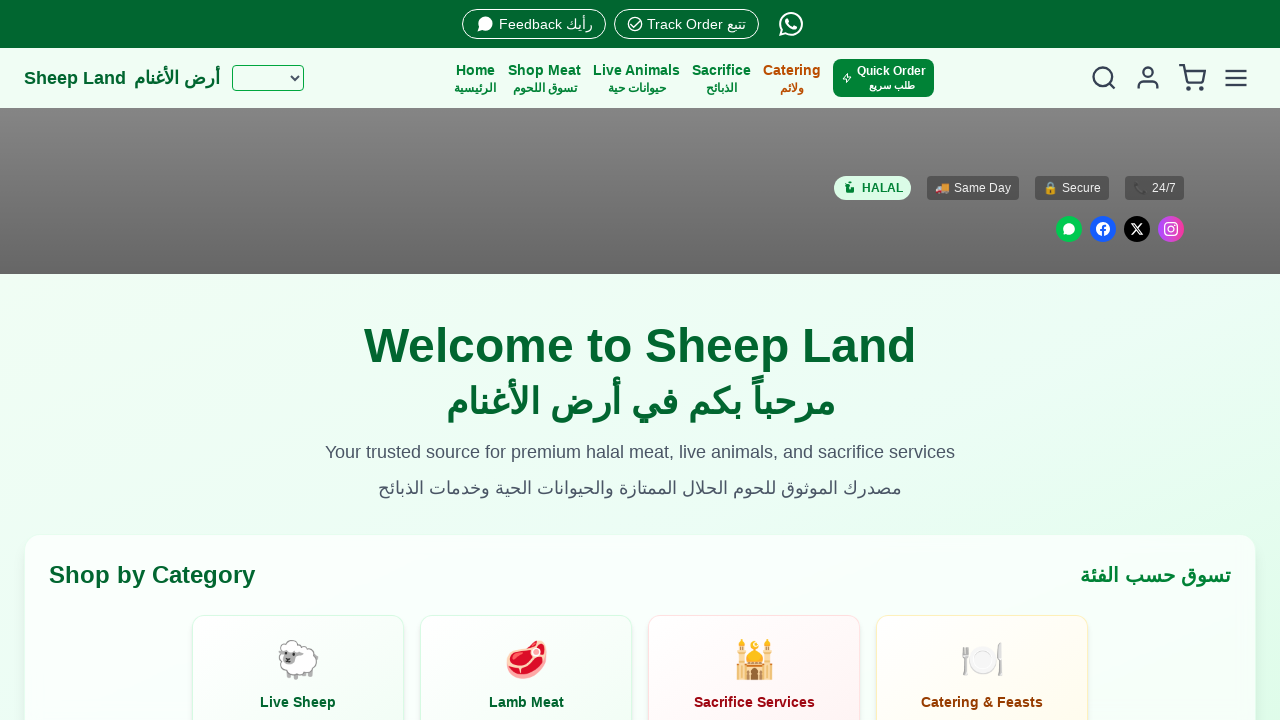

Body element loaded on the page
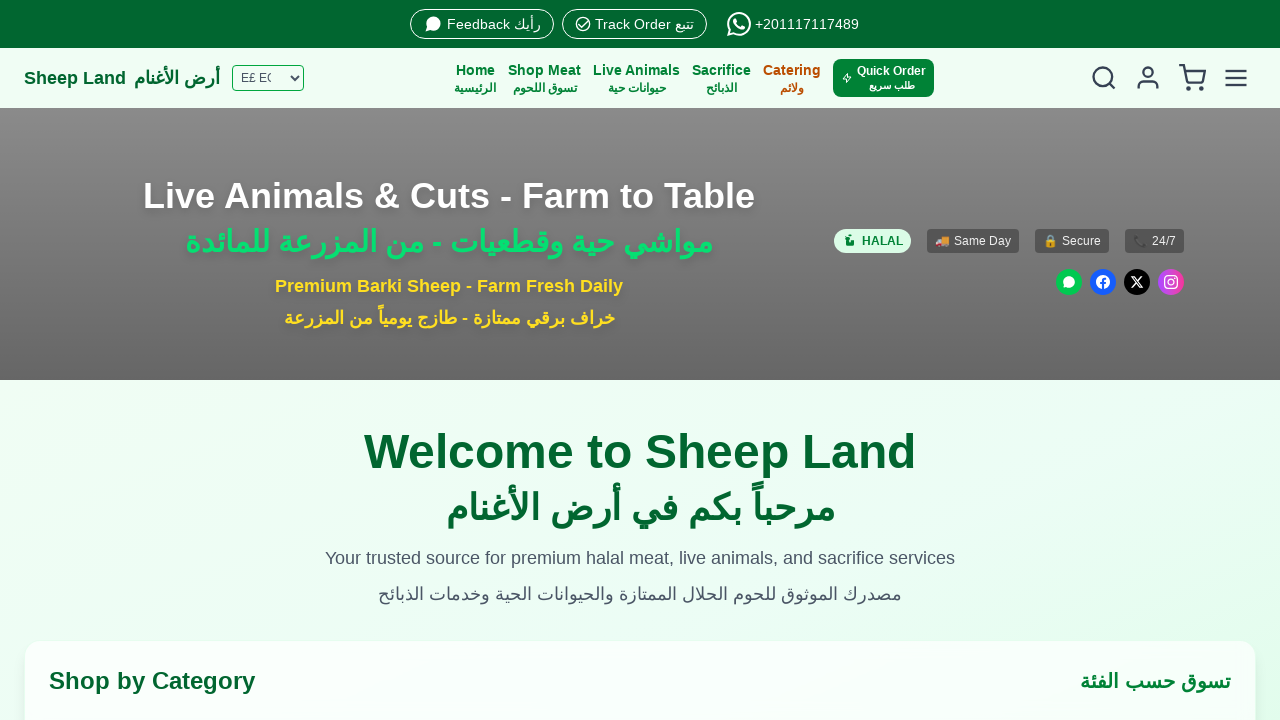

Retrieved body element from the page
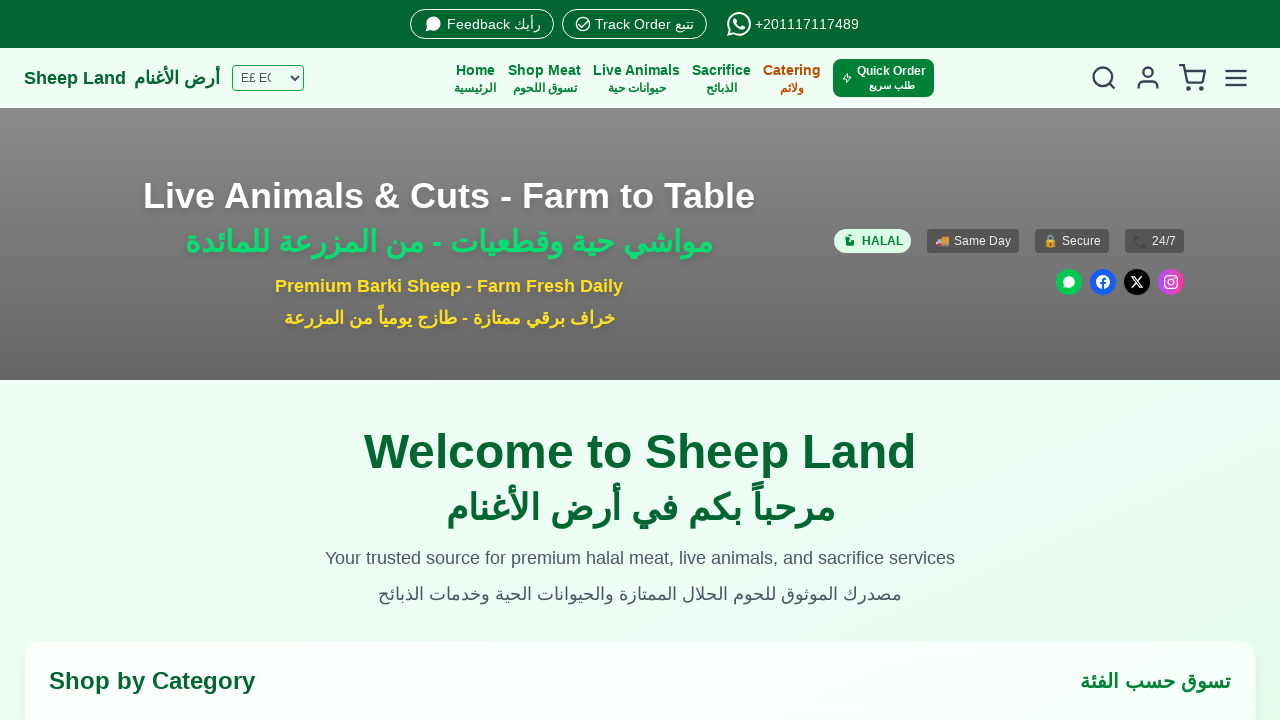

Verified that body element exists and page loaded successfully
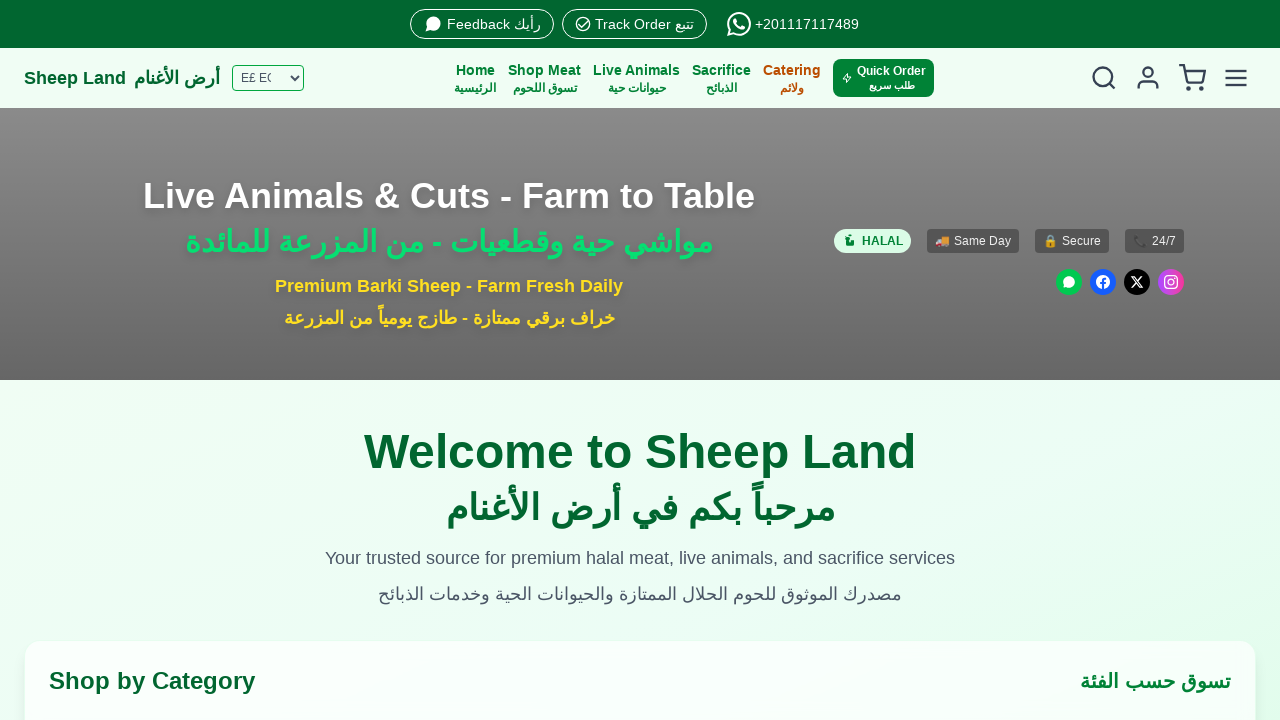

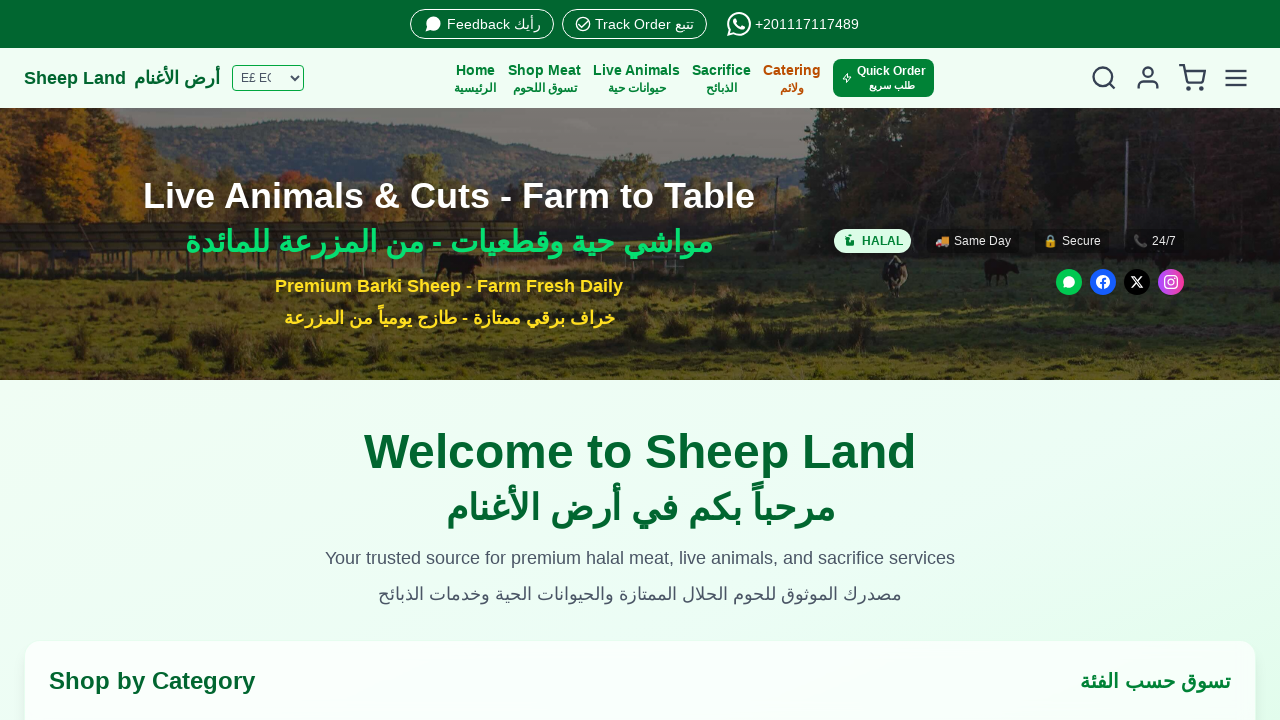